Tests login form validation when password field is empty but username is provided

Starting URL: https://www.saucedemo.com

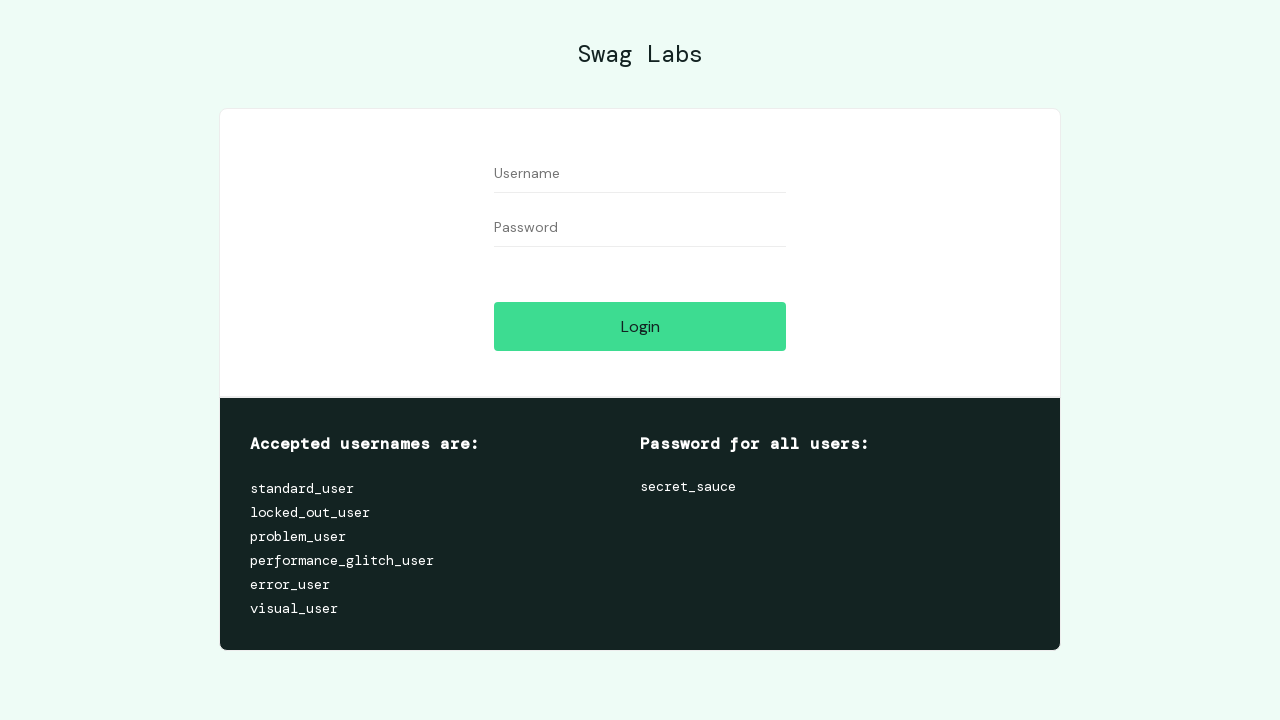

Filled username field with '1' on #user-name
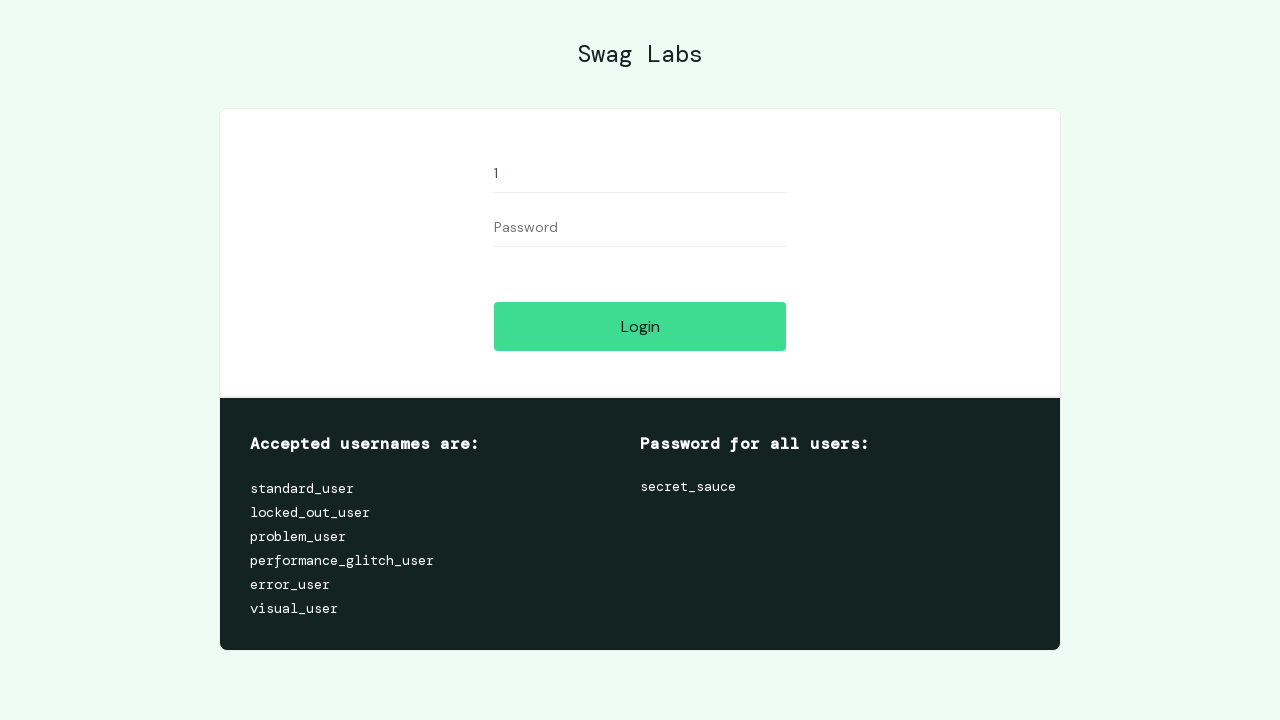

Left password field empty on #password
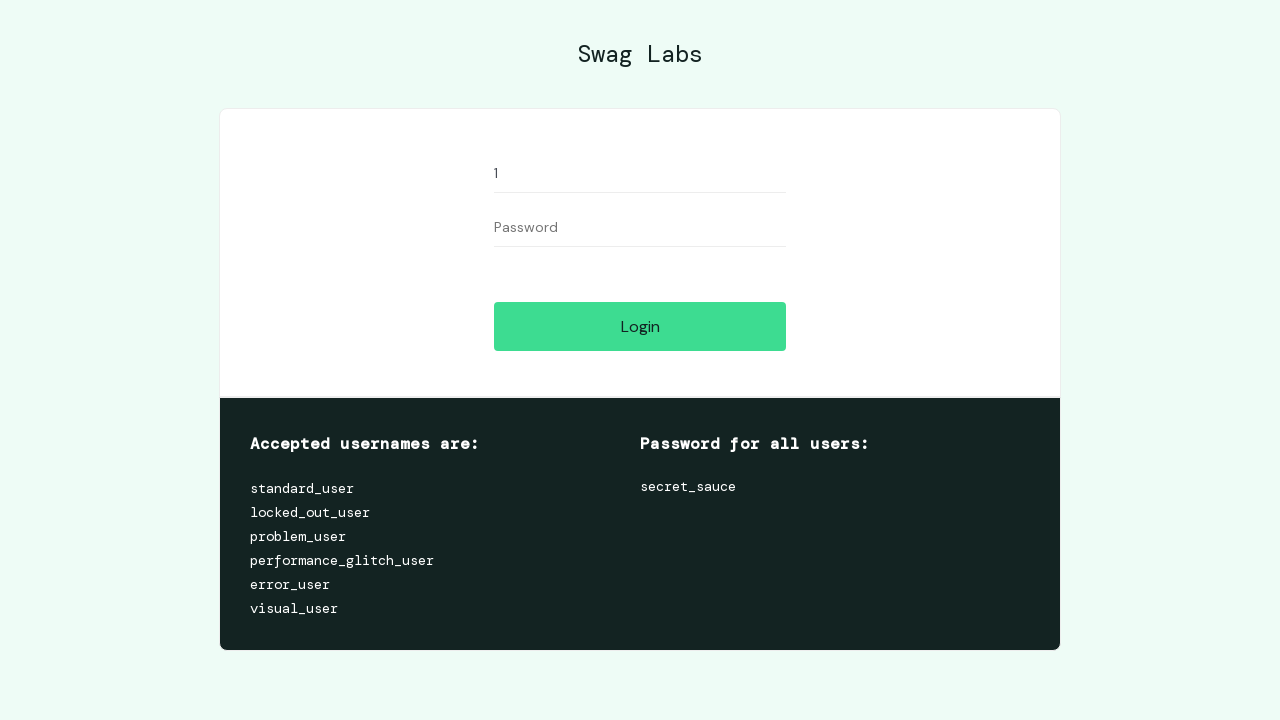

Clicked login button to trigger form validation at (640, 326) on #login-button
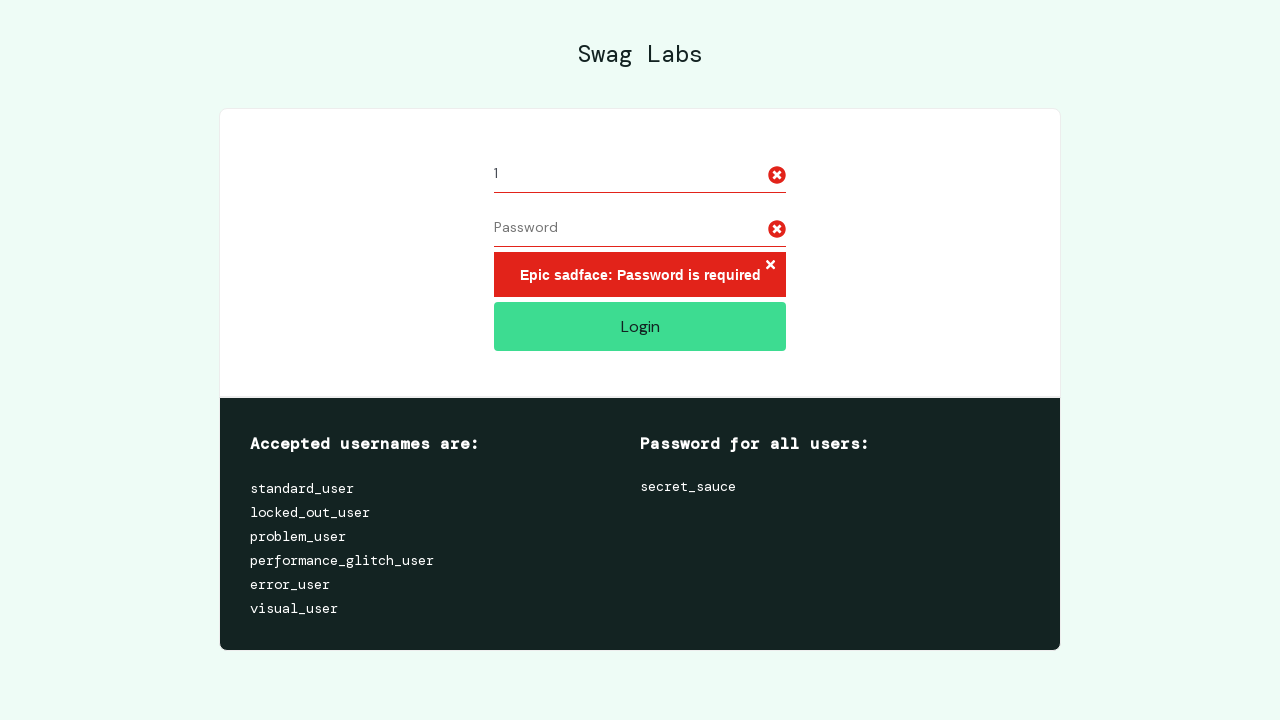

Error message appeared confirming empty password validation
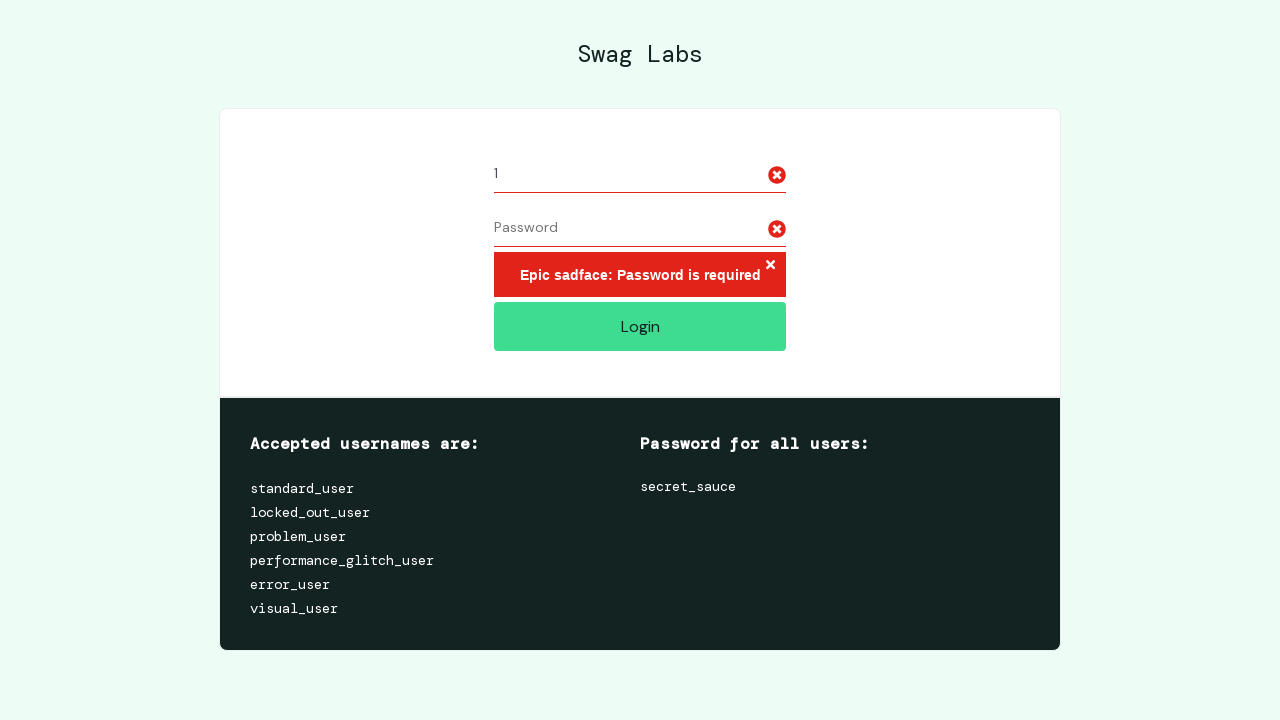

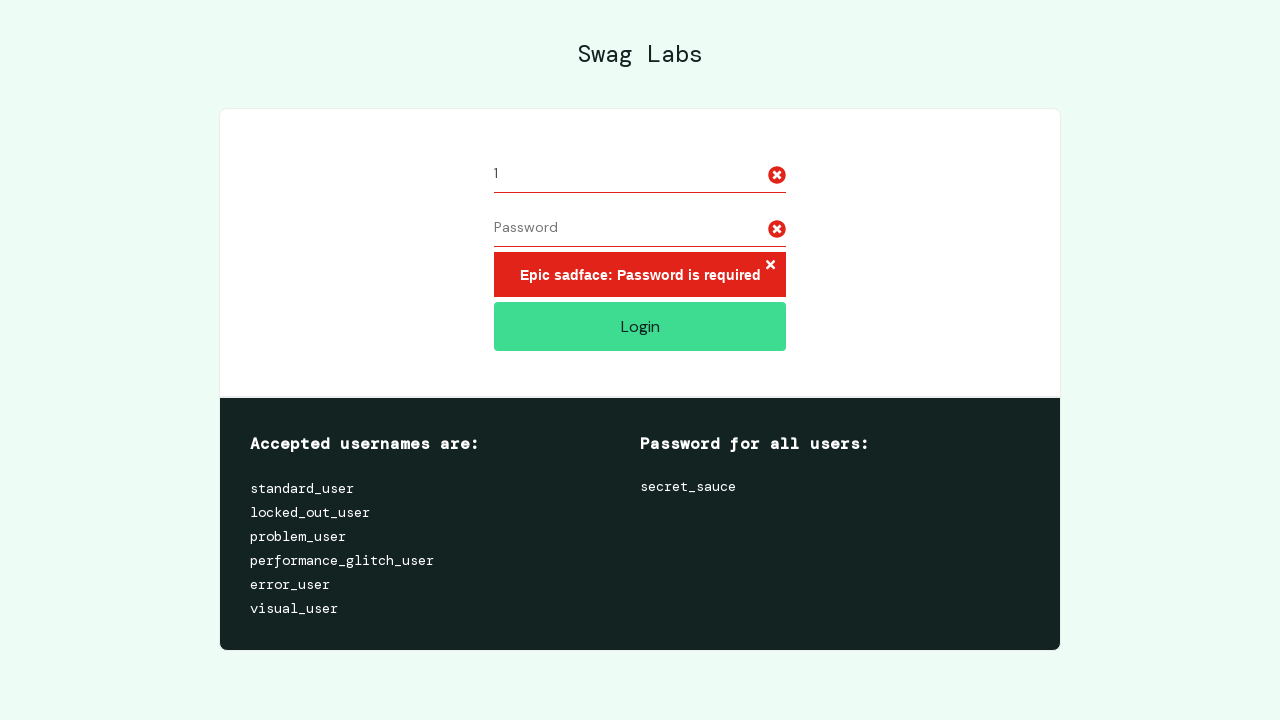